Tests that a non-existing element is not present on DuckDuckGo homepage

Starting URL: https://duckduckgo.com/

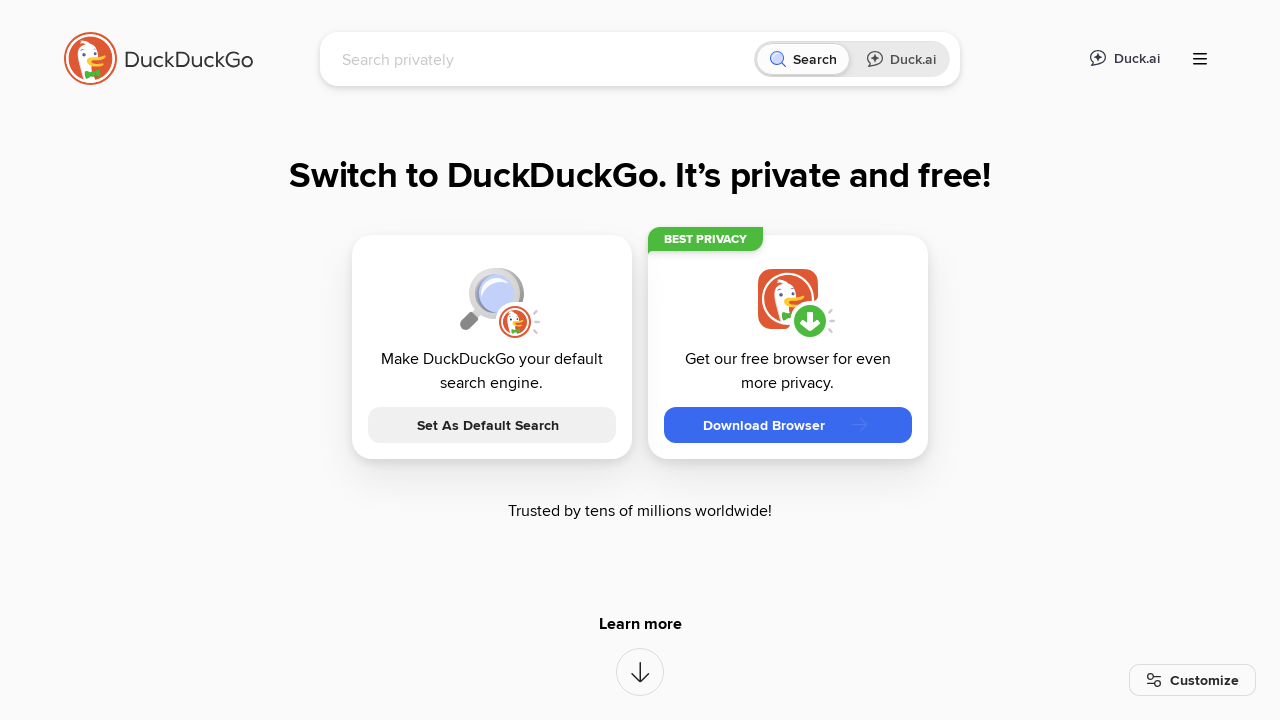

Attempted to wait for non-existing element #no_such_id_on_website, timeout occurred as expected
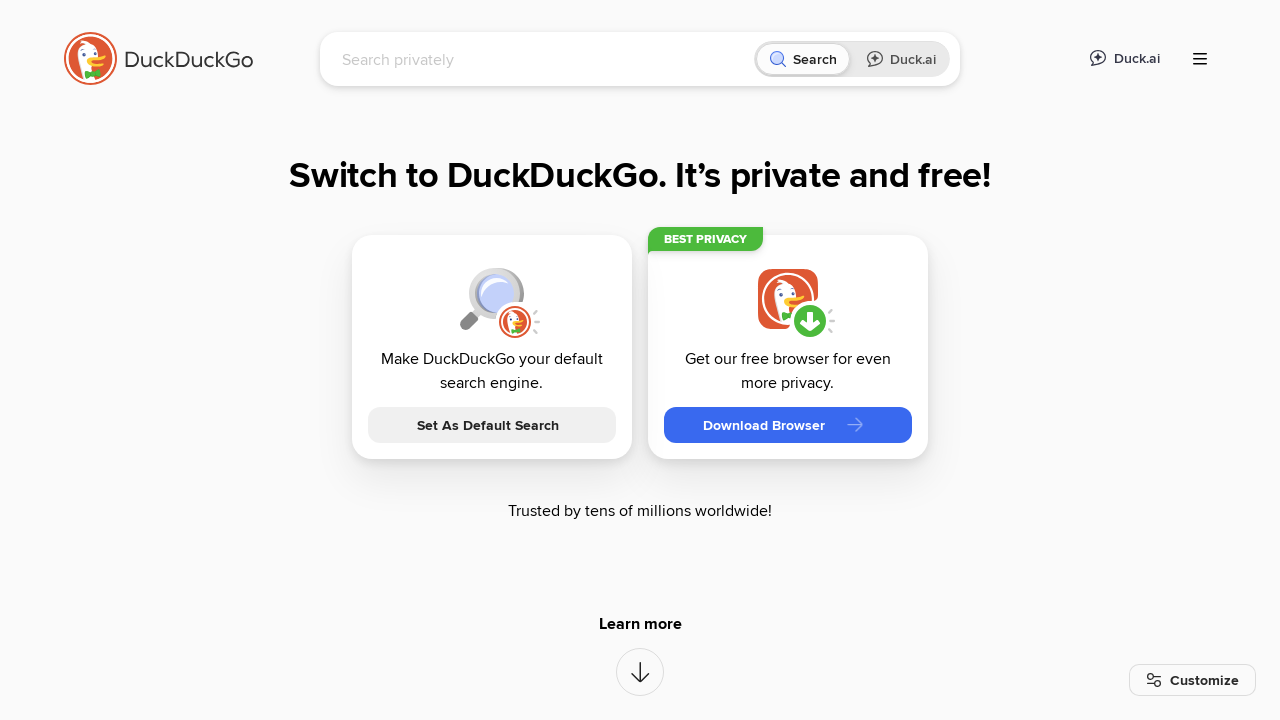

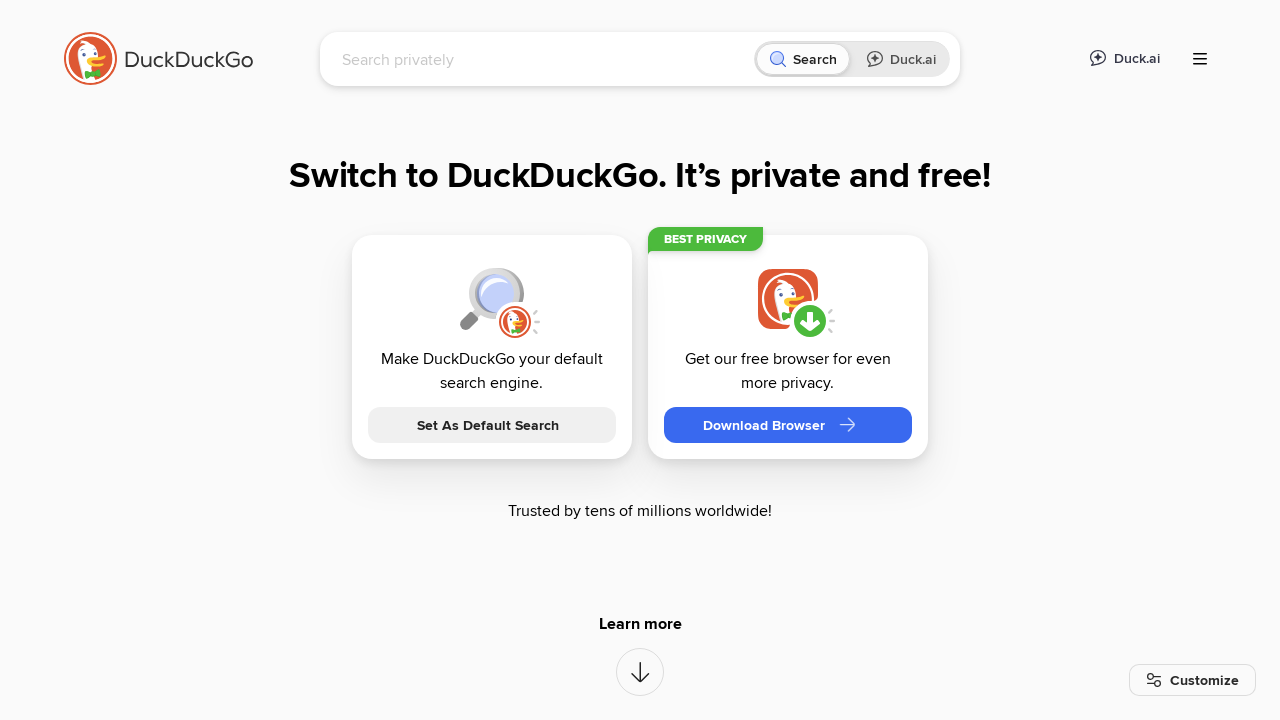